Navigates to ChartInk 1-year breakout screener page and clicks on all filter icons to expand the filter criteria

Starting URL: https://chartink.com/screener/1-year-brackout

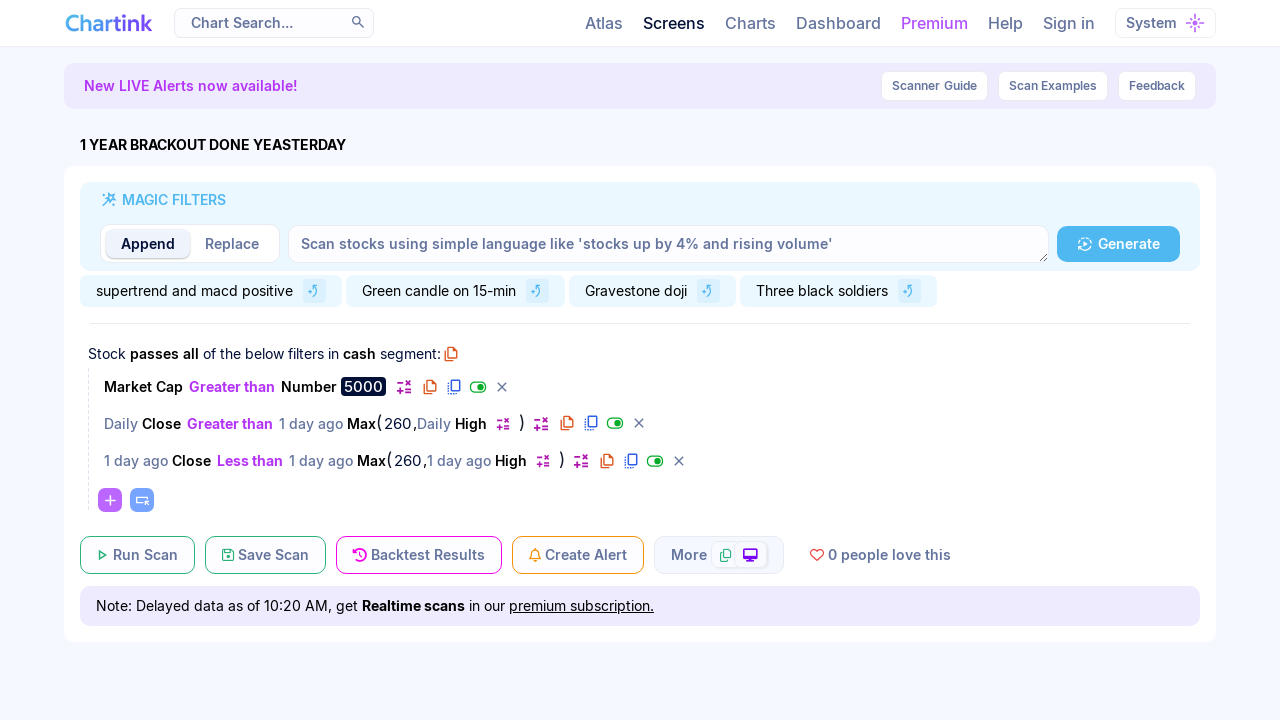

Waited for atlas-heading div to appear on ChartInk 1-year breakout screener page
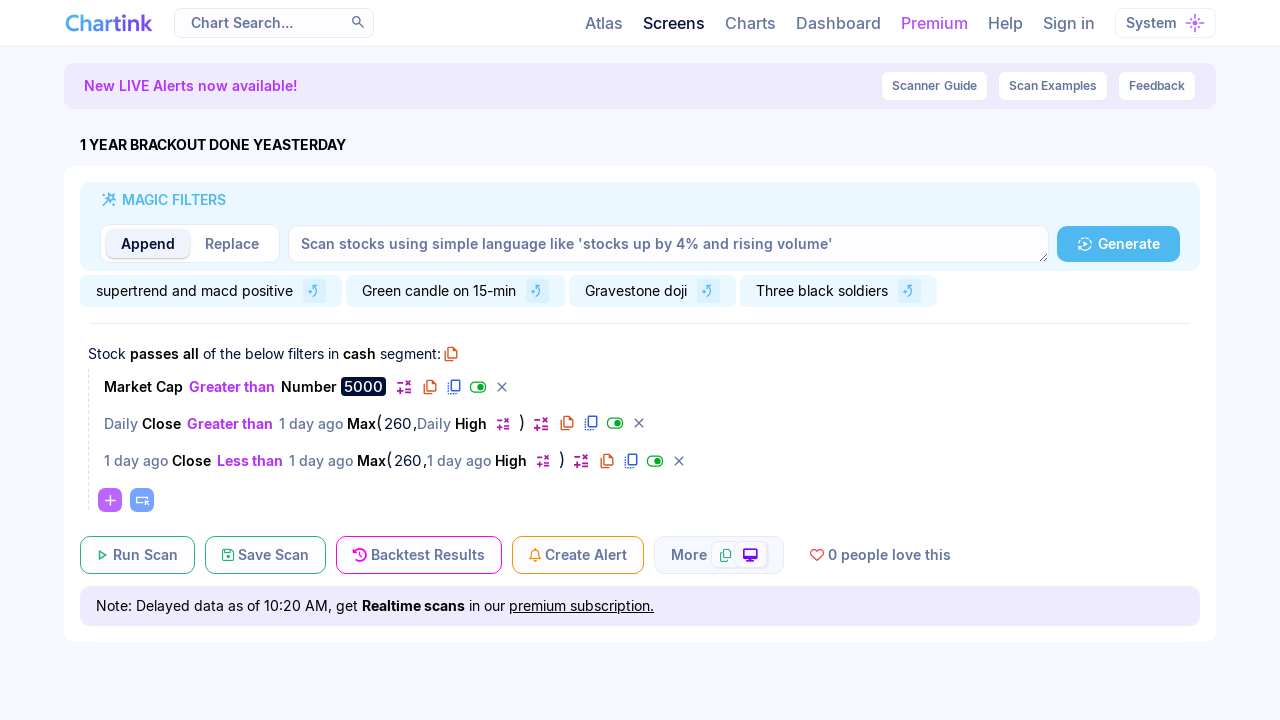

Located atlas-heading element containing filter icons
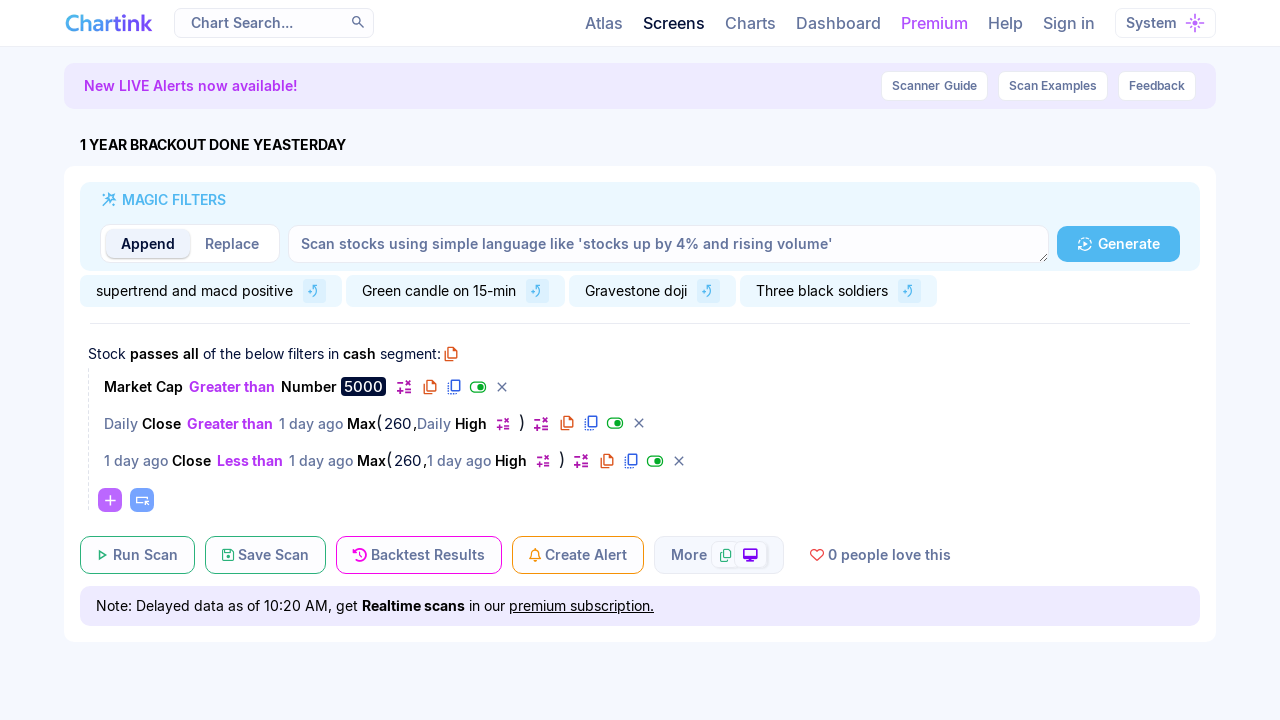

Found 0 filter icons to expand
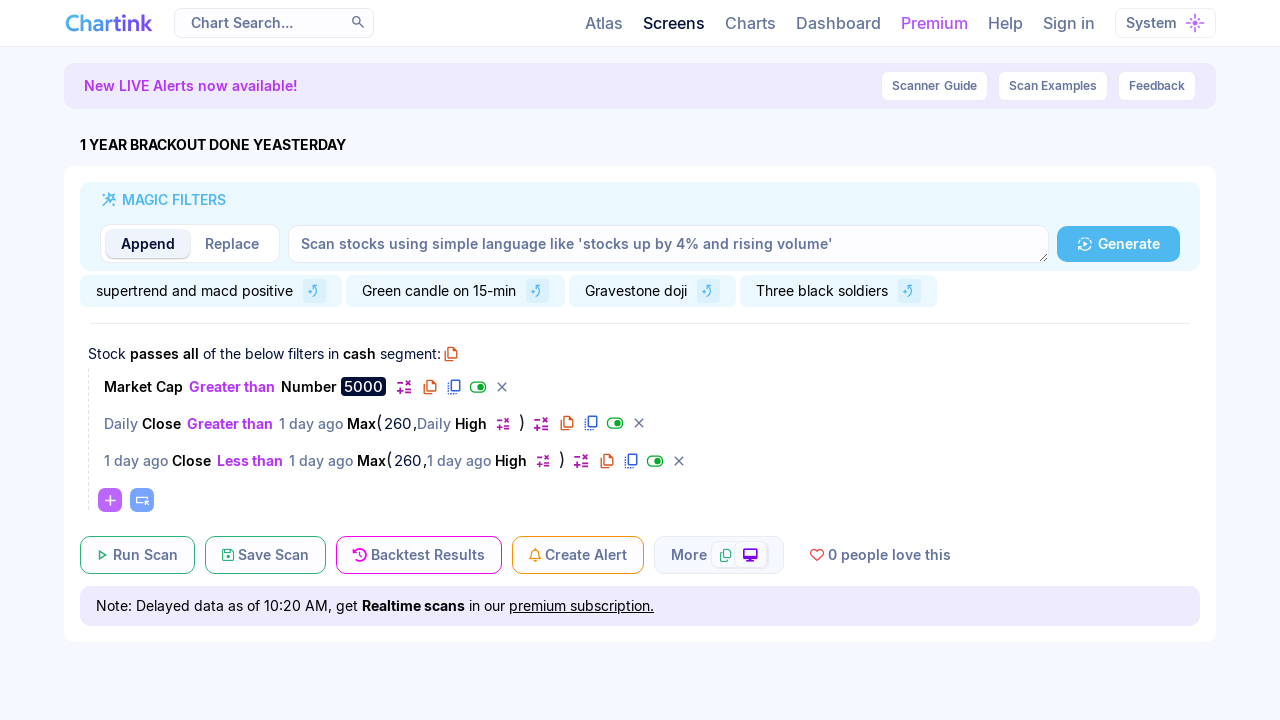

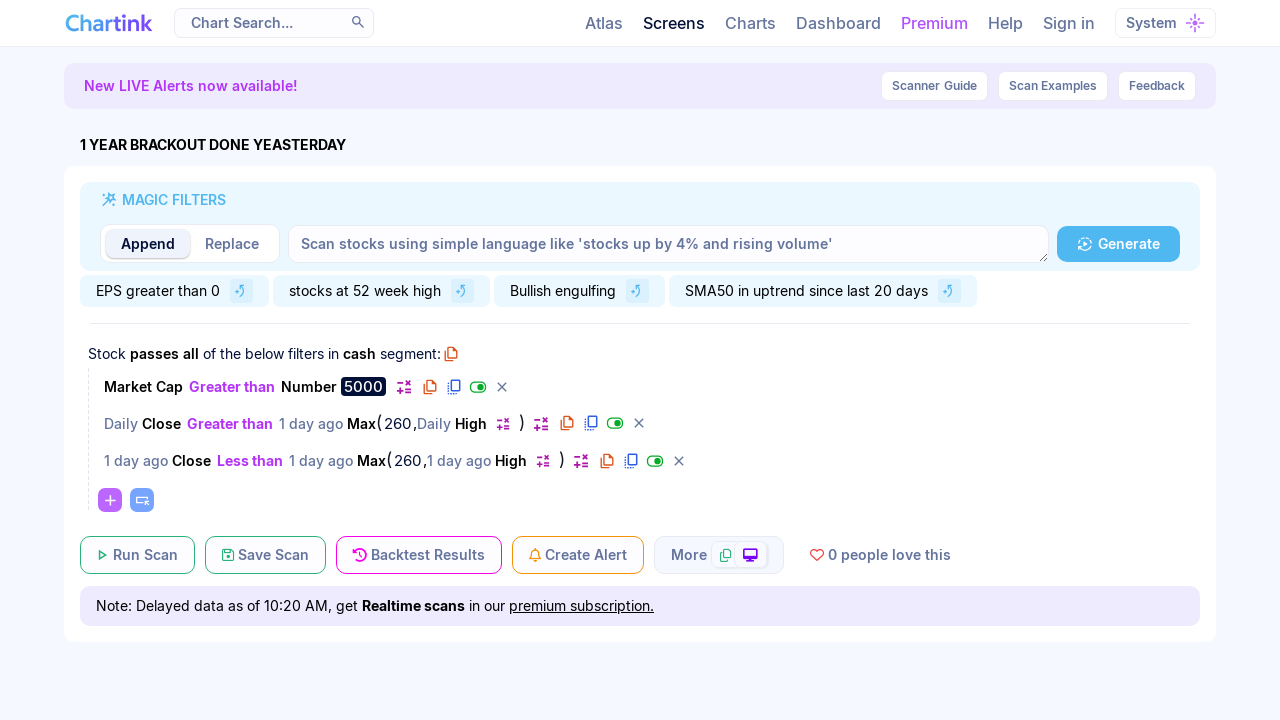